Navigates to a wine shopping website and verifies the page title contains the expected value

Starting URL: https://mall.wine-world.com/

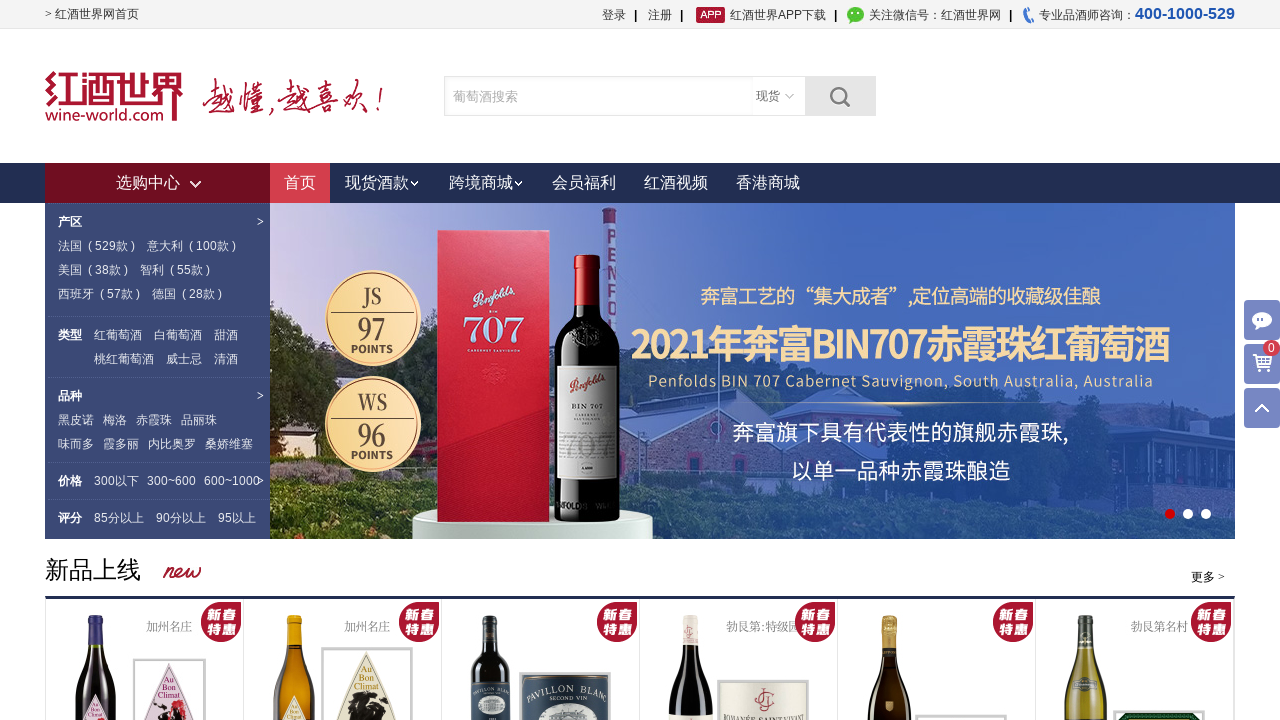

Navigated to https://mall.wine-world.com/
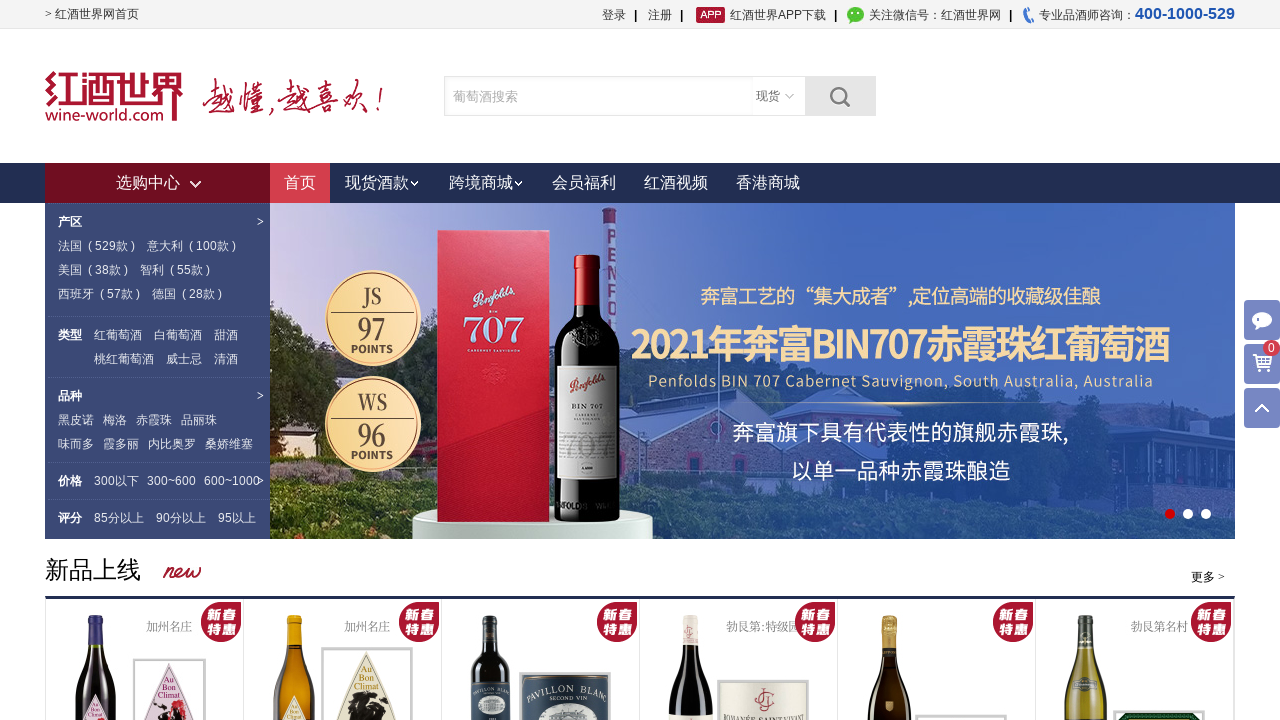

Page loaded (domcontentloaded state reached)
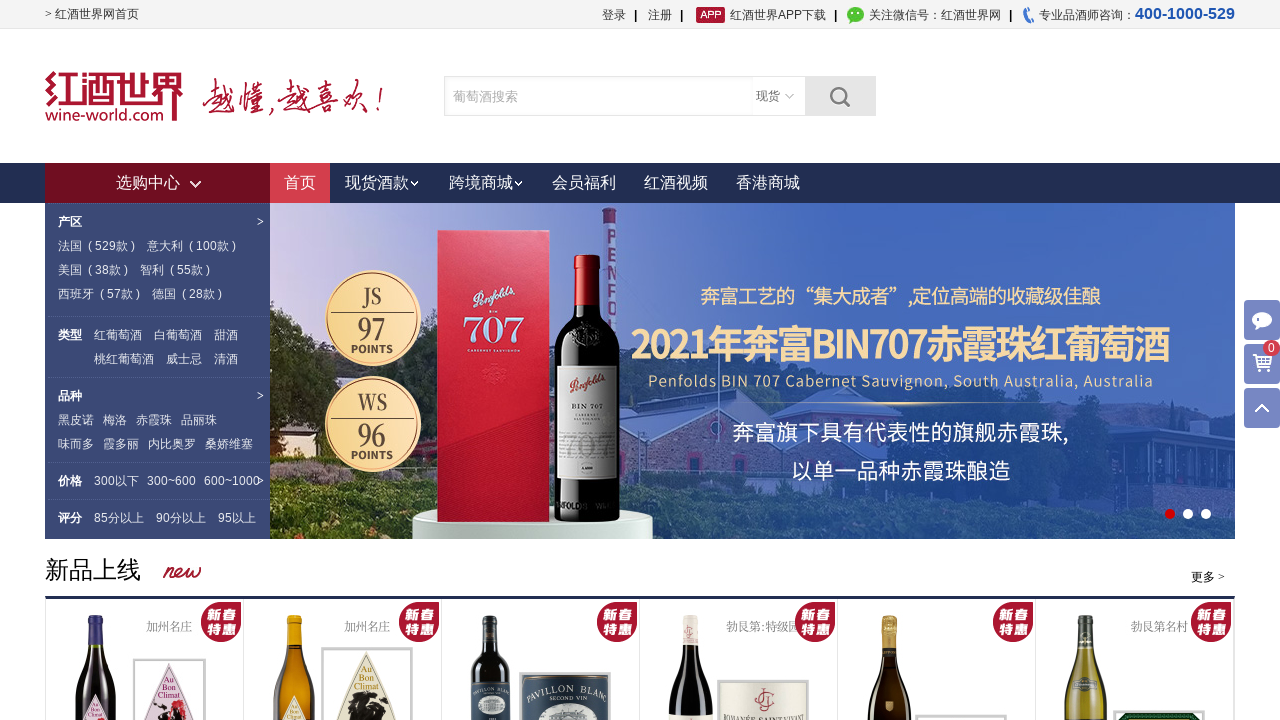

Verified page title contains expected value. Page title: 红酒世界会员商城--全球视野，邀您尝遍世界红酒
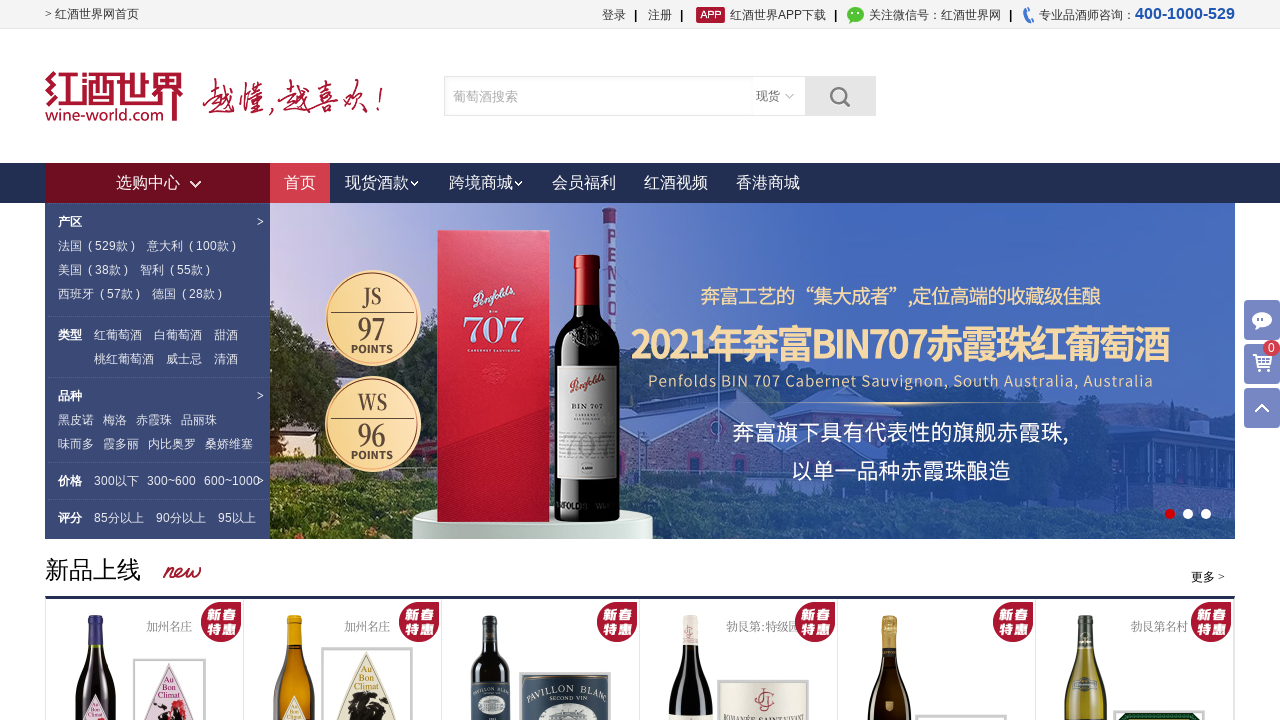

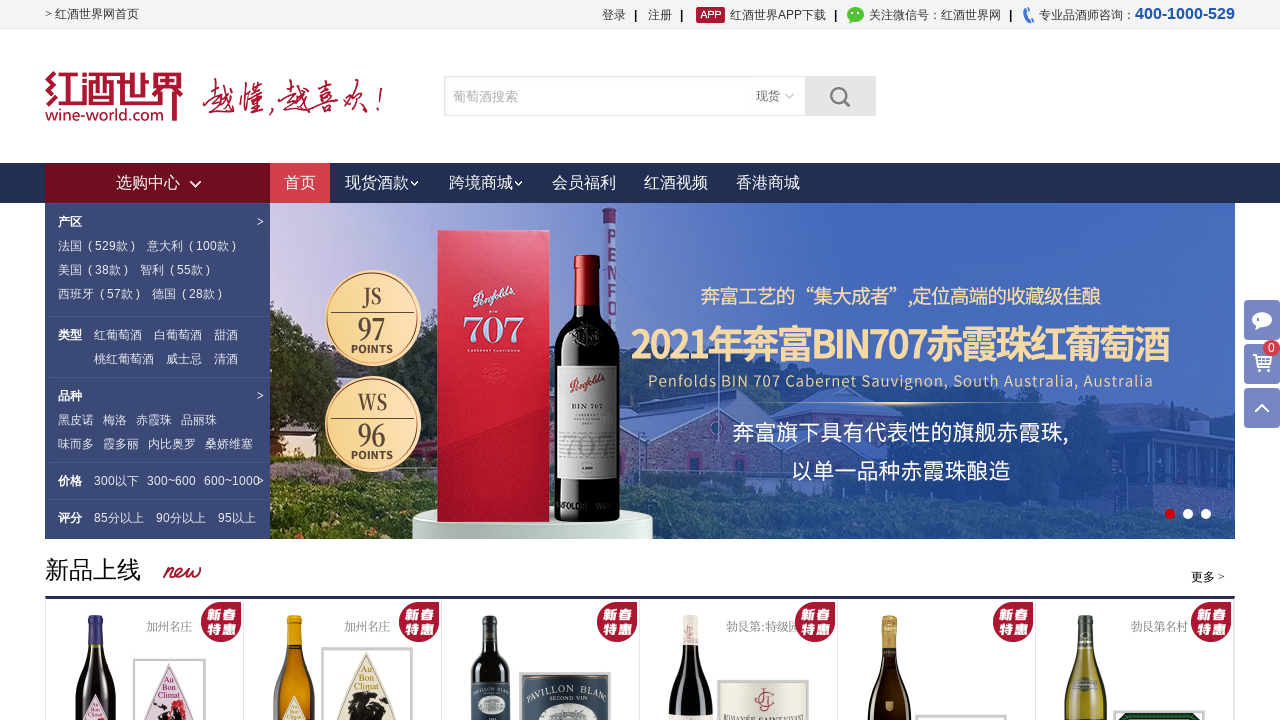